Tests sending a TAB keyboard key using keyboard actions and verifies that the page displays the correct key press result.

Starting URL: http://the-internet.herokuapp.com/key_presses

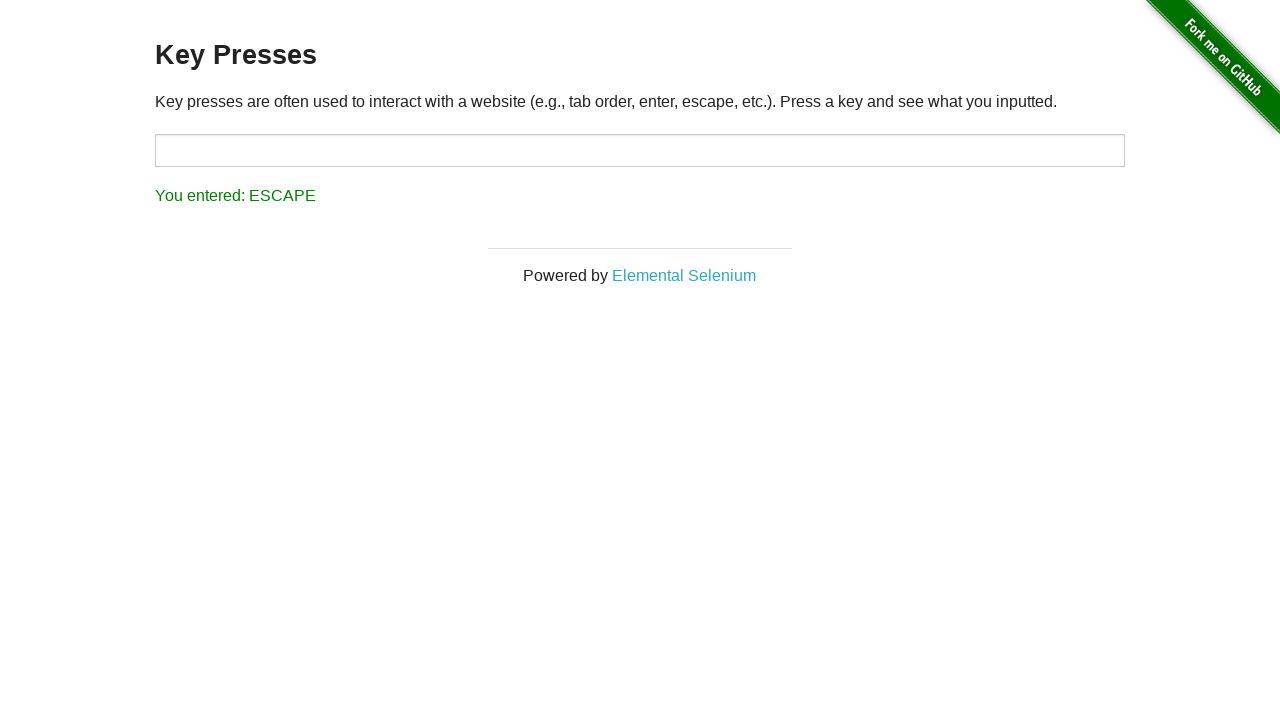

Pressed TAB key using keyboard
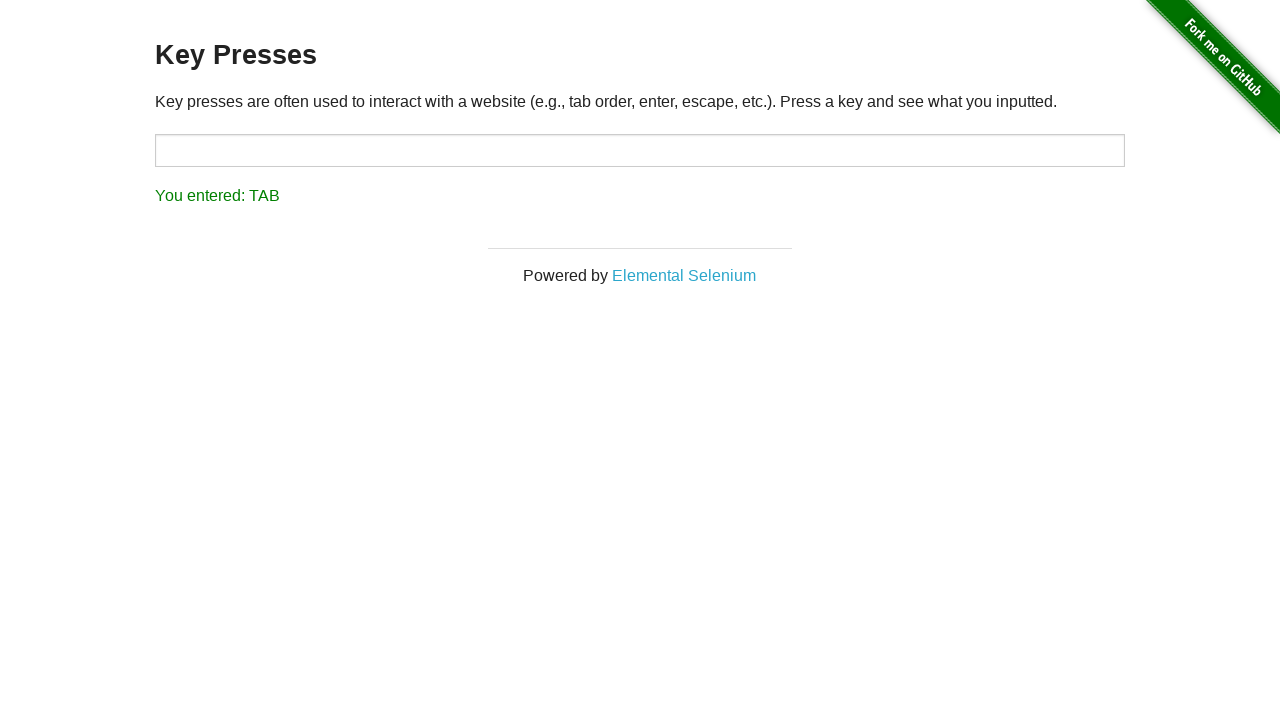

Waited for result element to appear
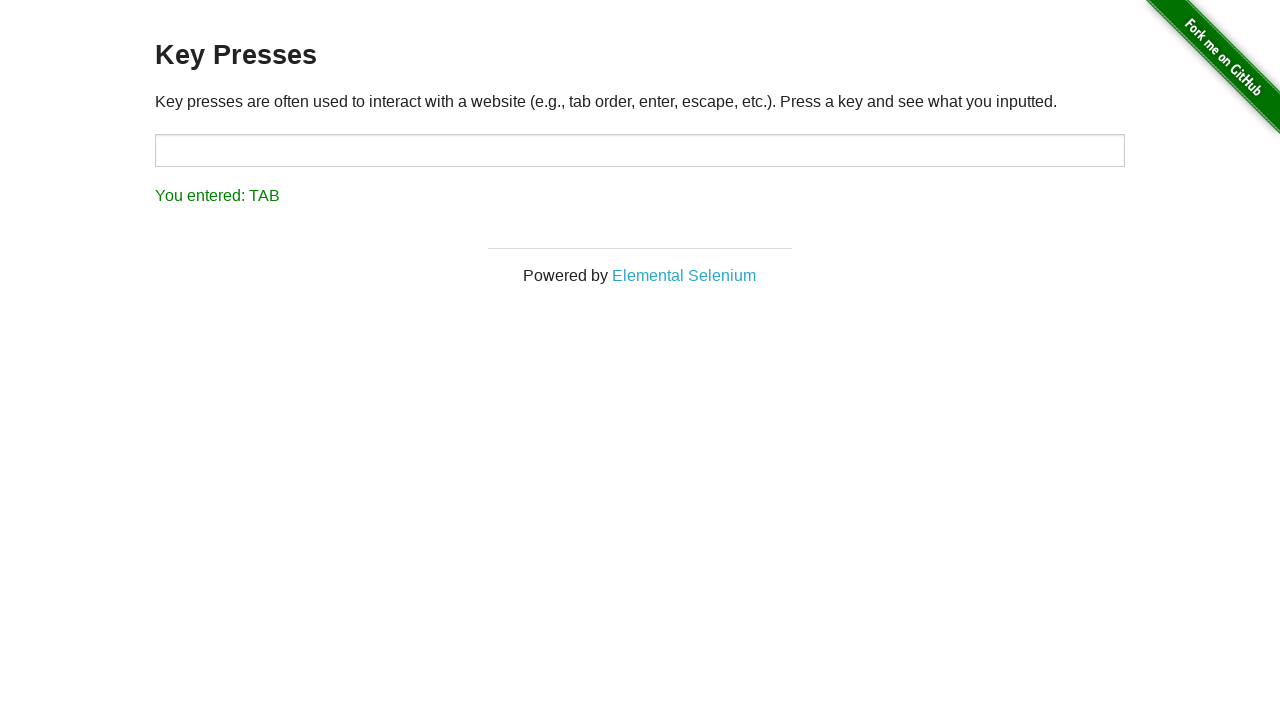

Retrieved result text content
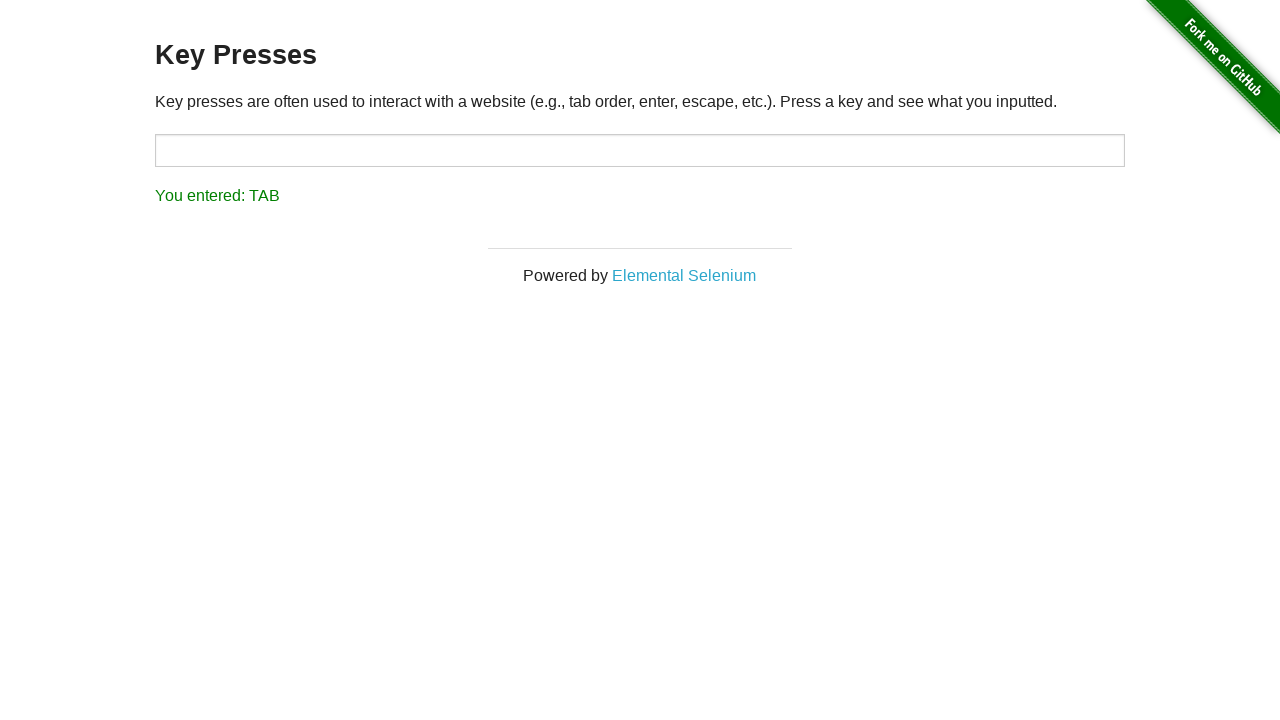

Verified result text shows 'You entered: TAB'
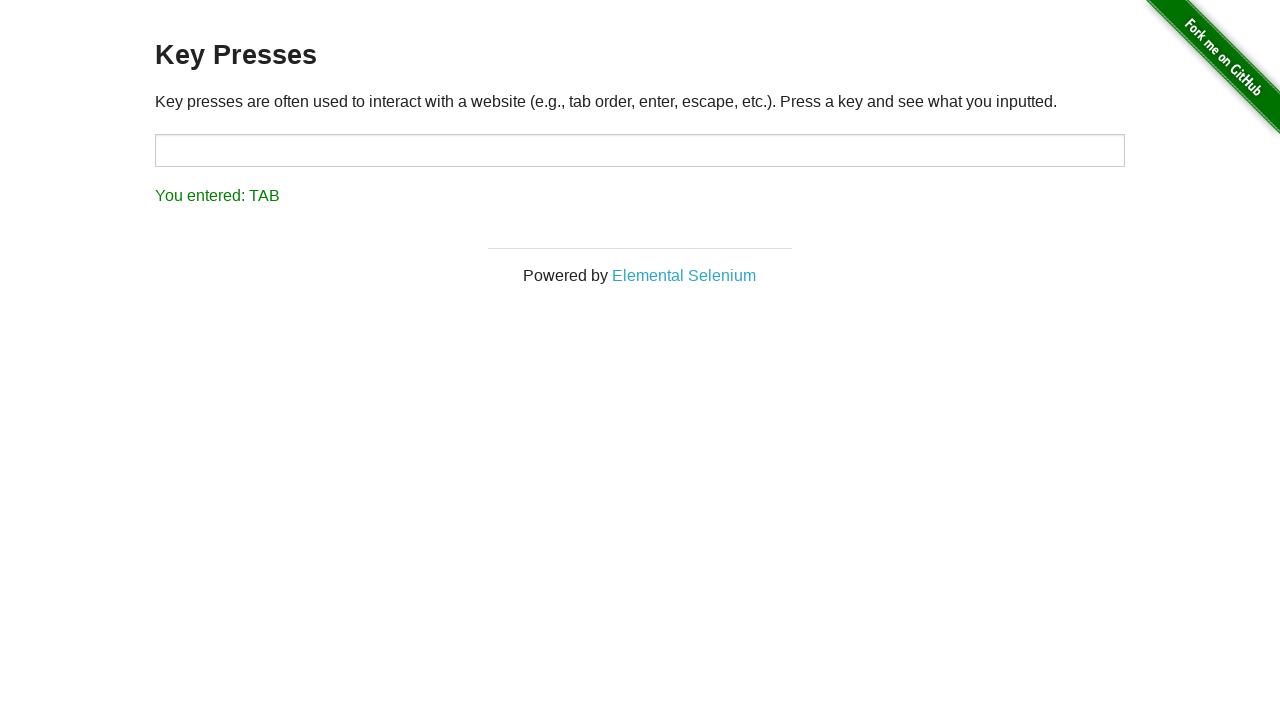

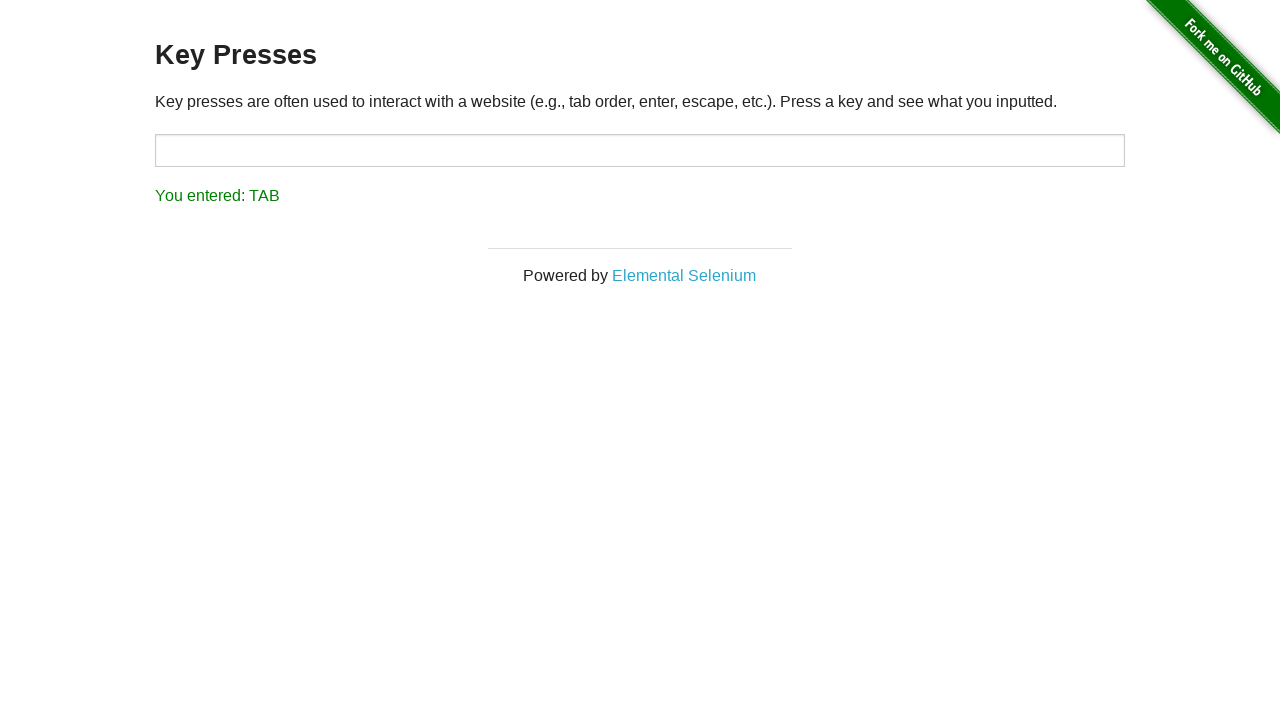